Tests an e-commerce site by adding first 3 products to cart, applying a promo code, and verifying the discount is applied correctly

Starting URL: https://rahulshettyacademy.com/seleniumPractise/

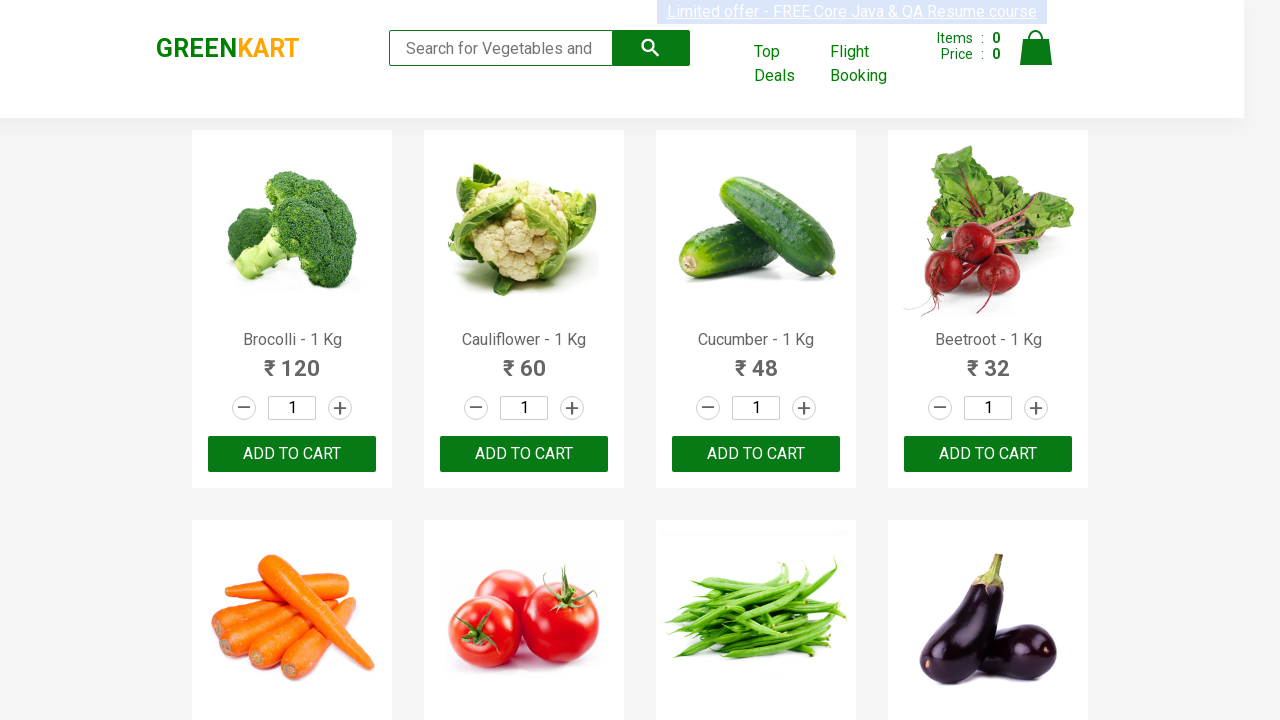

Located all product elements on the page
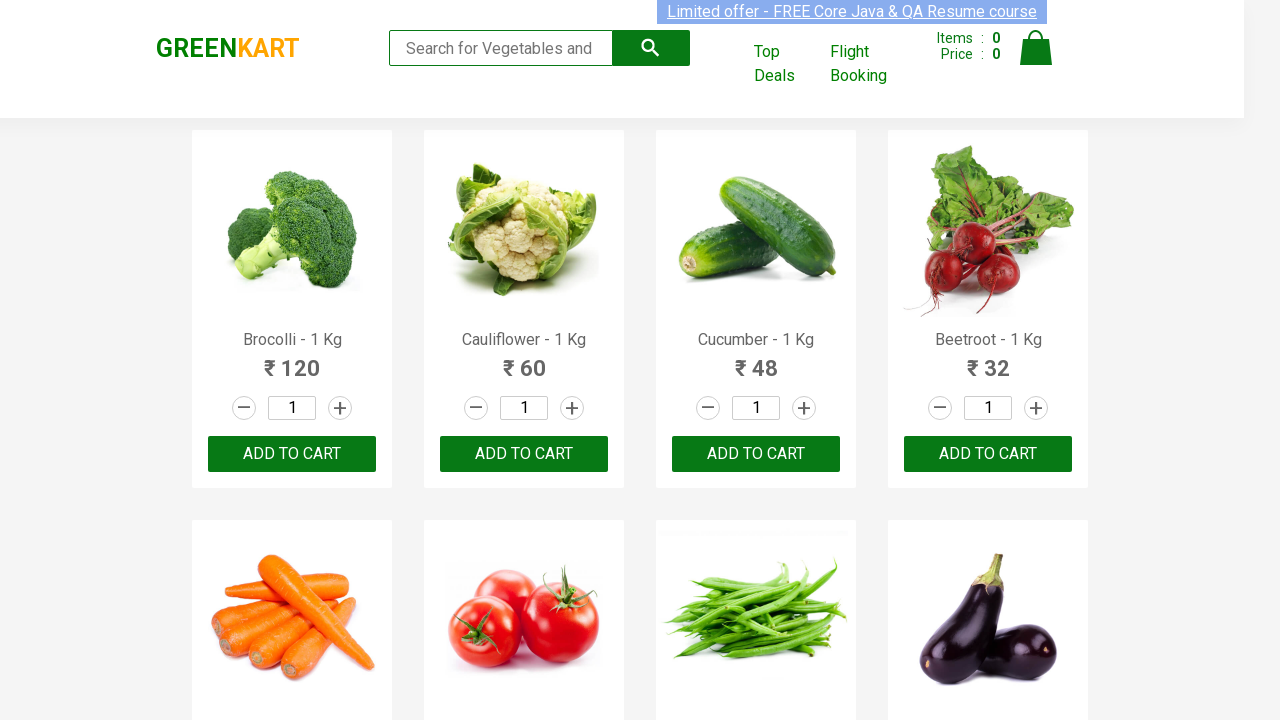

Located all add to cart buttons
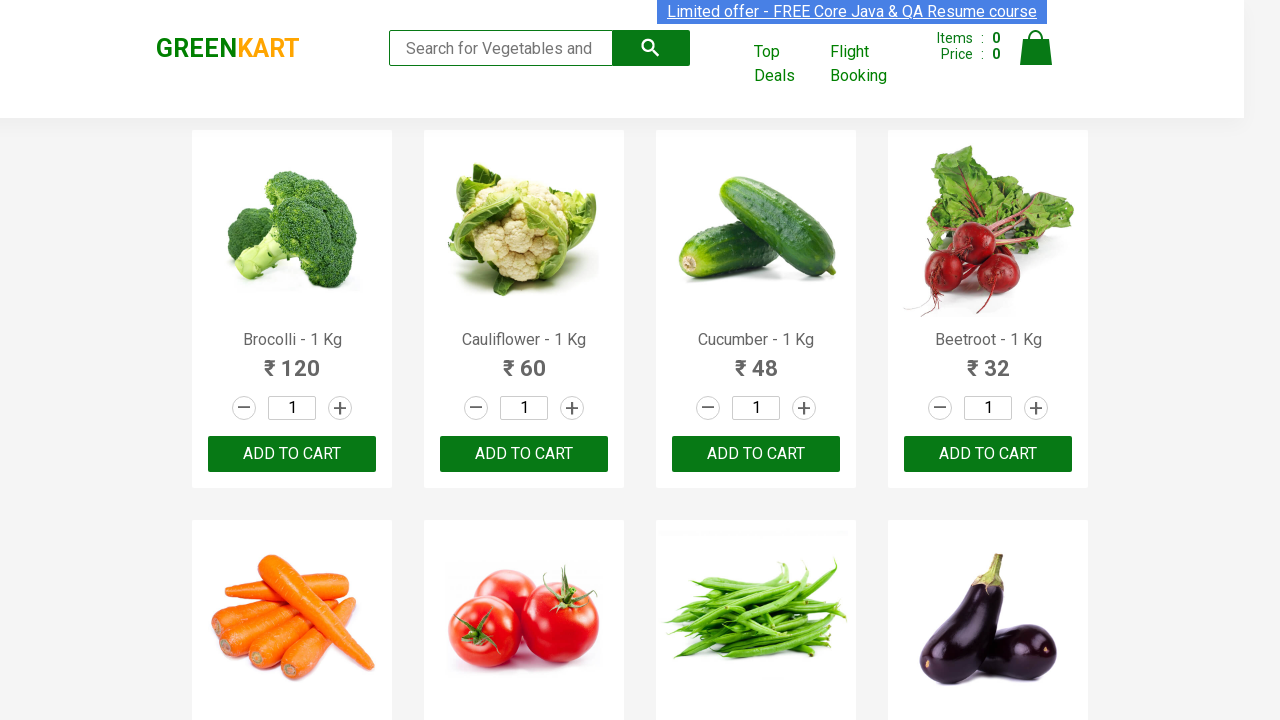

Added product 'Brocolli - 1 Kg' to cart at (292, 454) on xpath=//div[contains(@class,'products')]/div[@class='product']//button >> nth=0
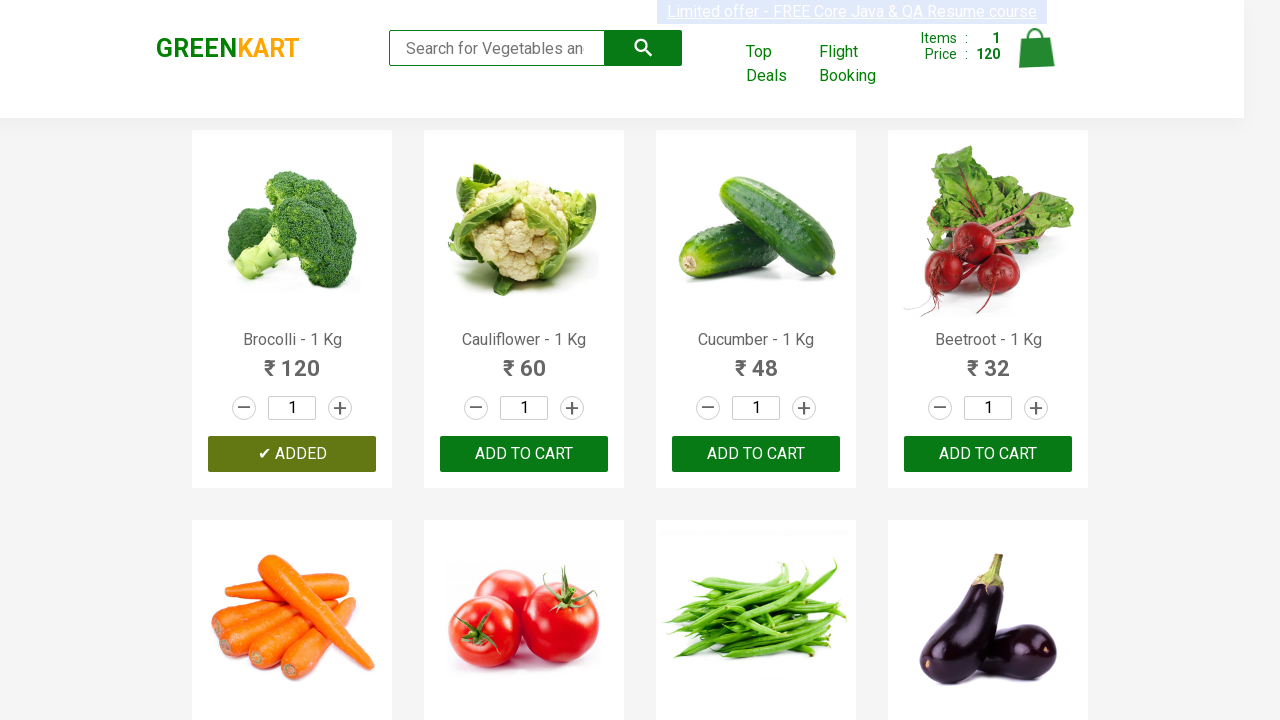

Added product 'Cauliflower - 1 Kg' to cart at (524, 454) on xpath=//div[contains(@class,'products')]/div[@class='product']//button >> nth=1
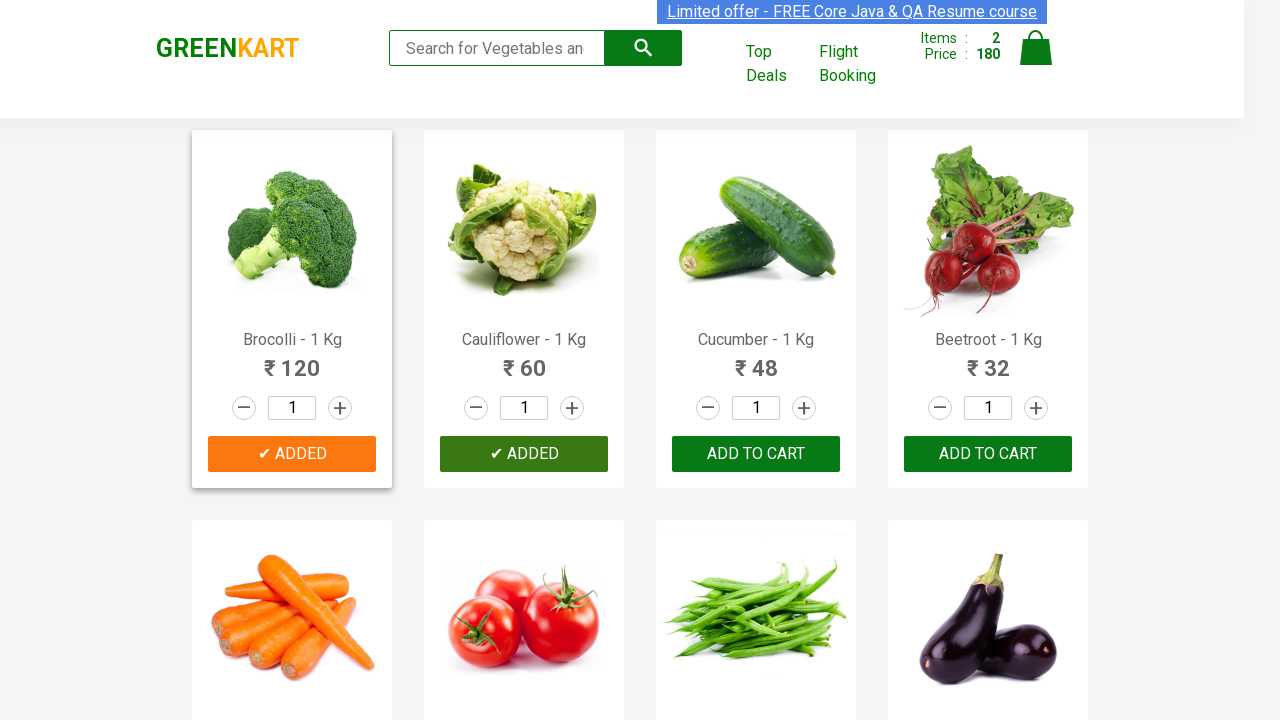

Added product 'Cucumber - 1 Kg' to cart at (756, 454) on xpath=//div[contains(@class,'products')]/div[@class='product']//button >> nth=2
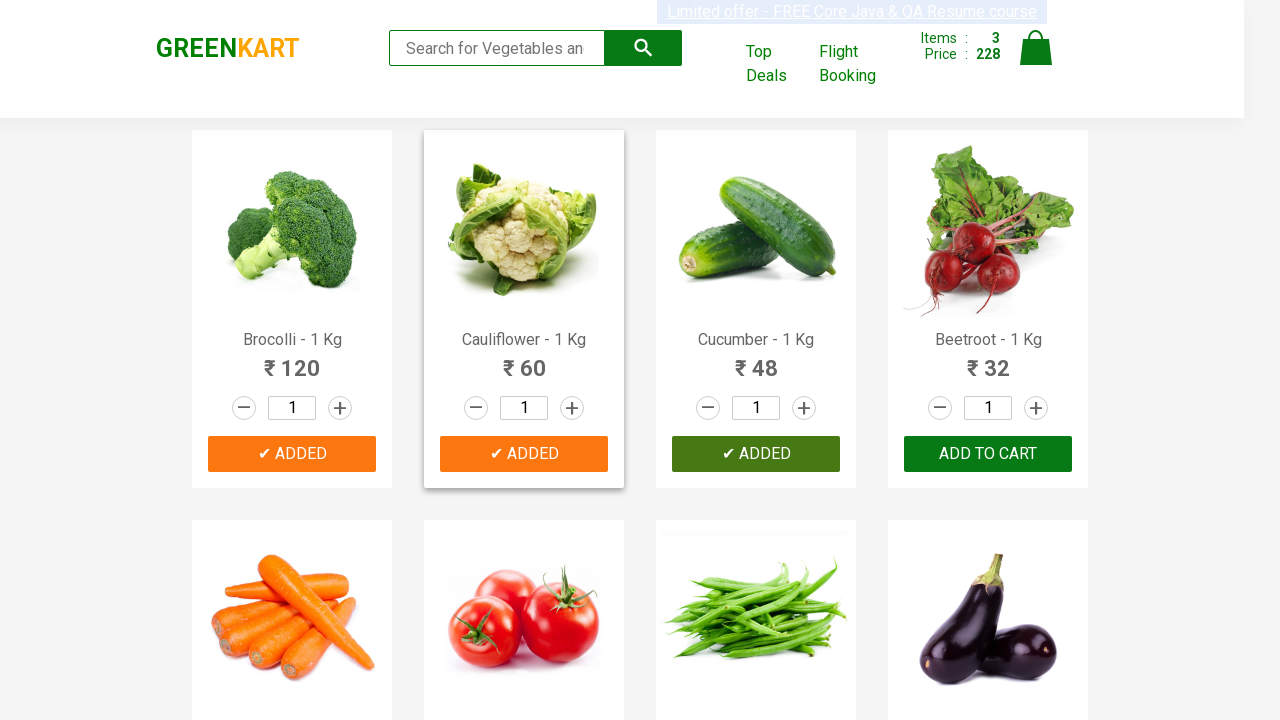

Clicked on cart icon at (1036, 59) on xpath=//a[@class='cart-icon']
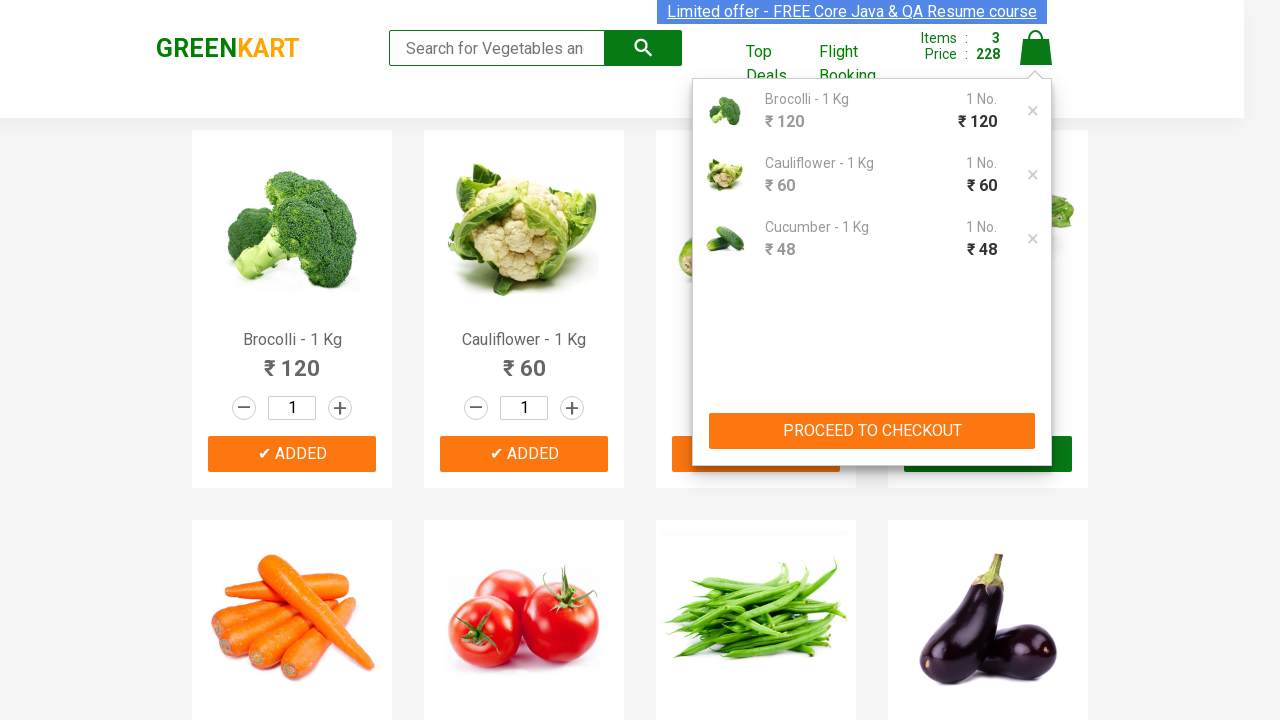

Verified PROCEED TO CHECKOUT button is visible
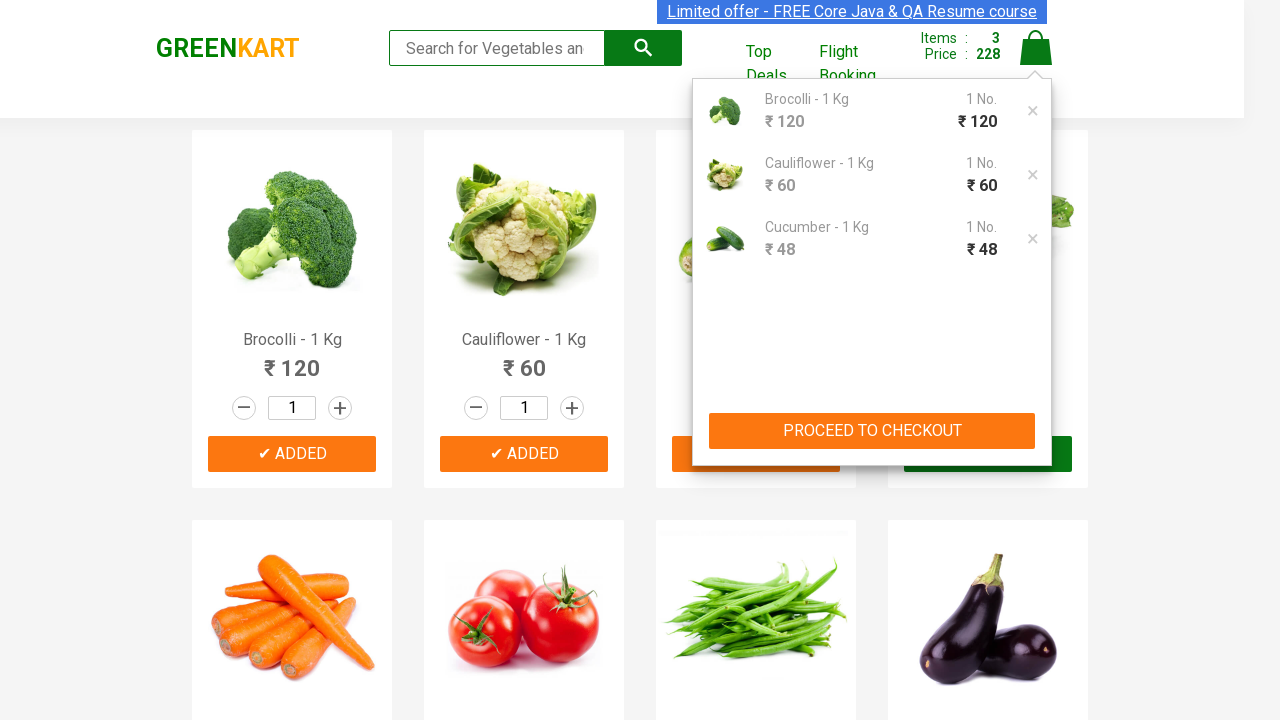

Clicked PROCEED TO CHECKOUT button at (872, 431) on xpath=//button[text()='PROCEED TO CHECKOUT']
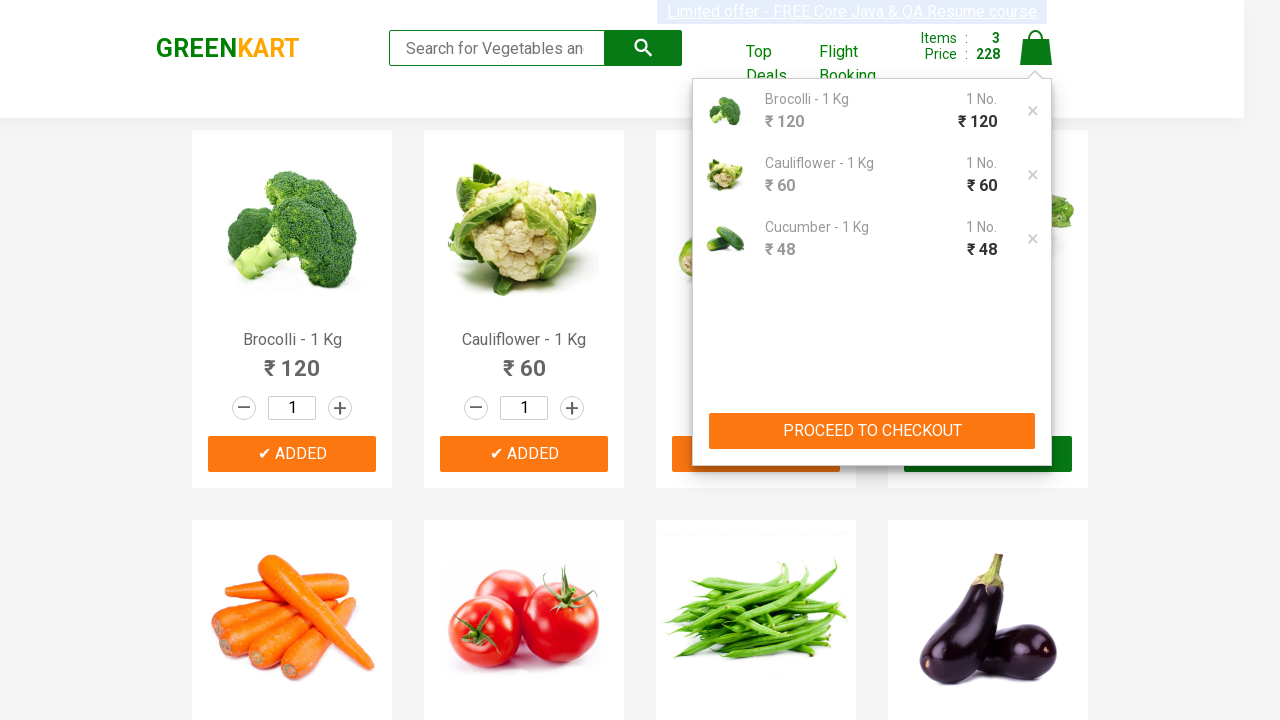

Retrieved price before discount: 228
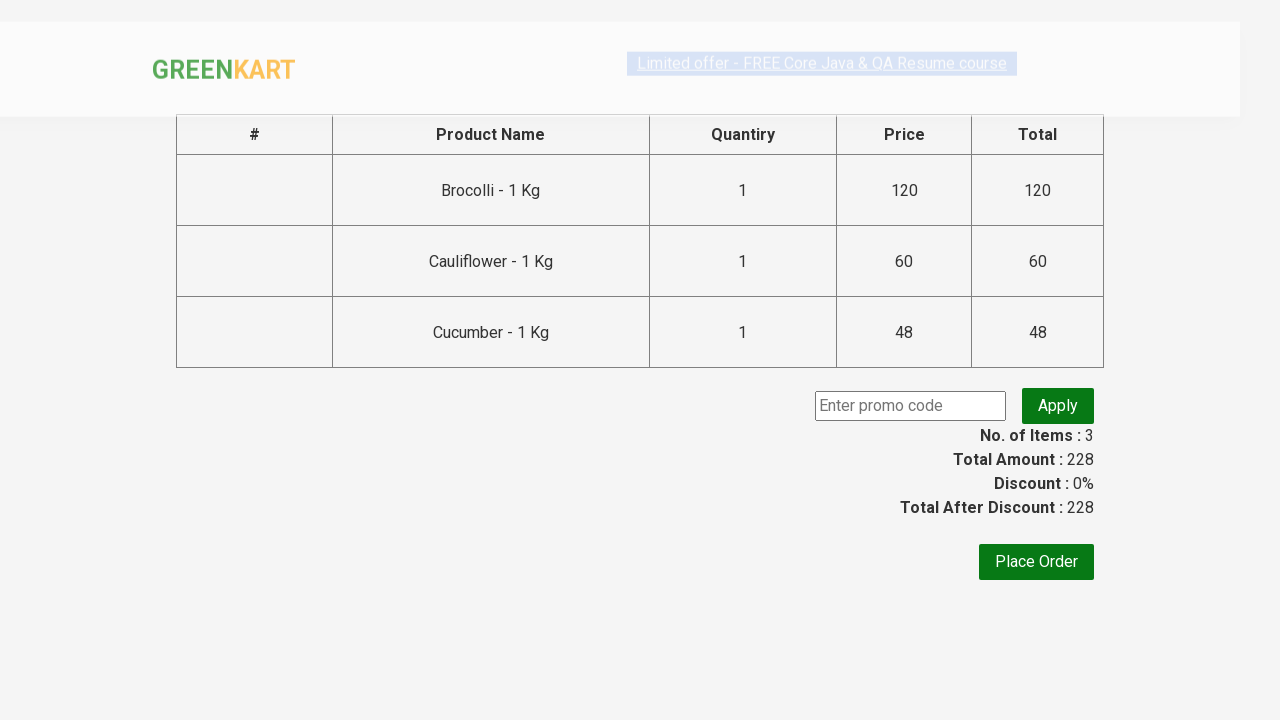

Filled promo code field with 'rahulshettyacademy' on //input[@class='promoCode']
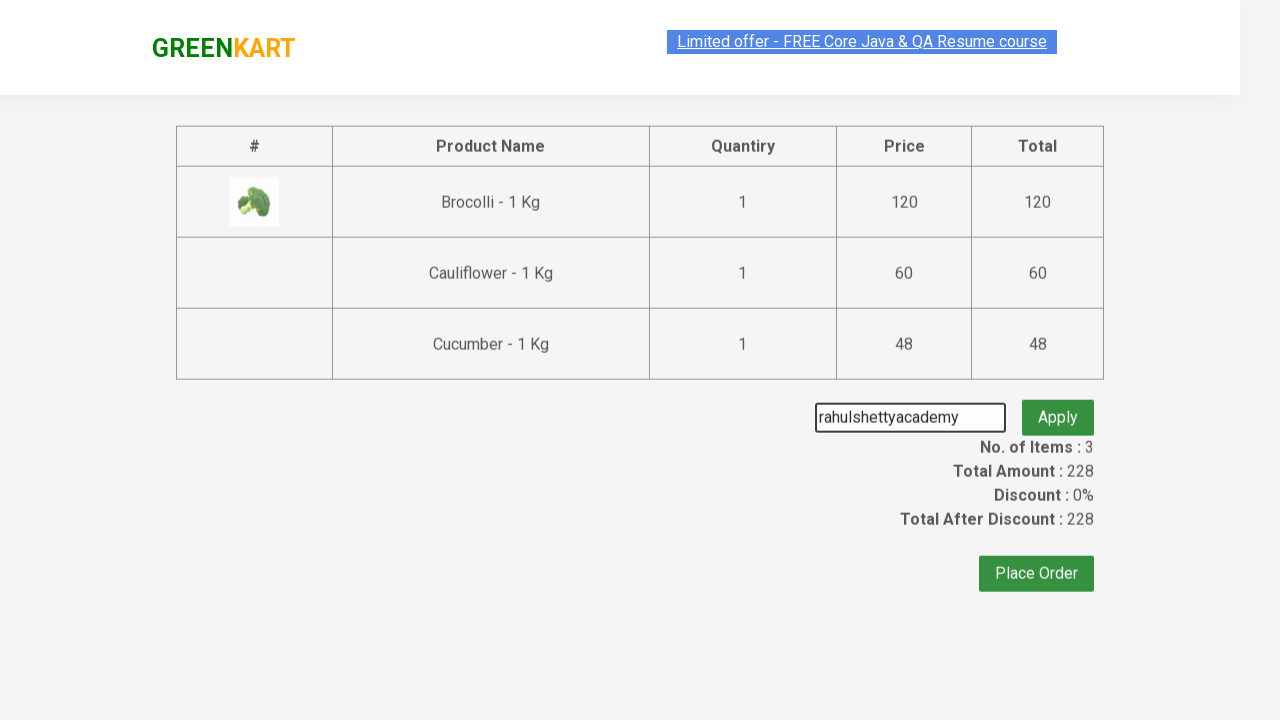

Clicked Apply button to apply promo code at (1058, 406) on xpath=//button[text()='Apply']
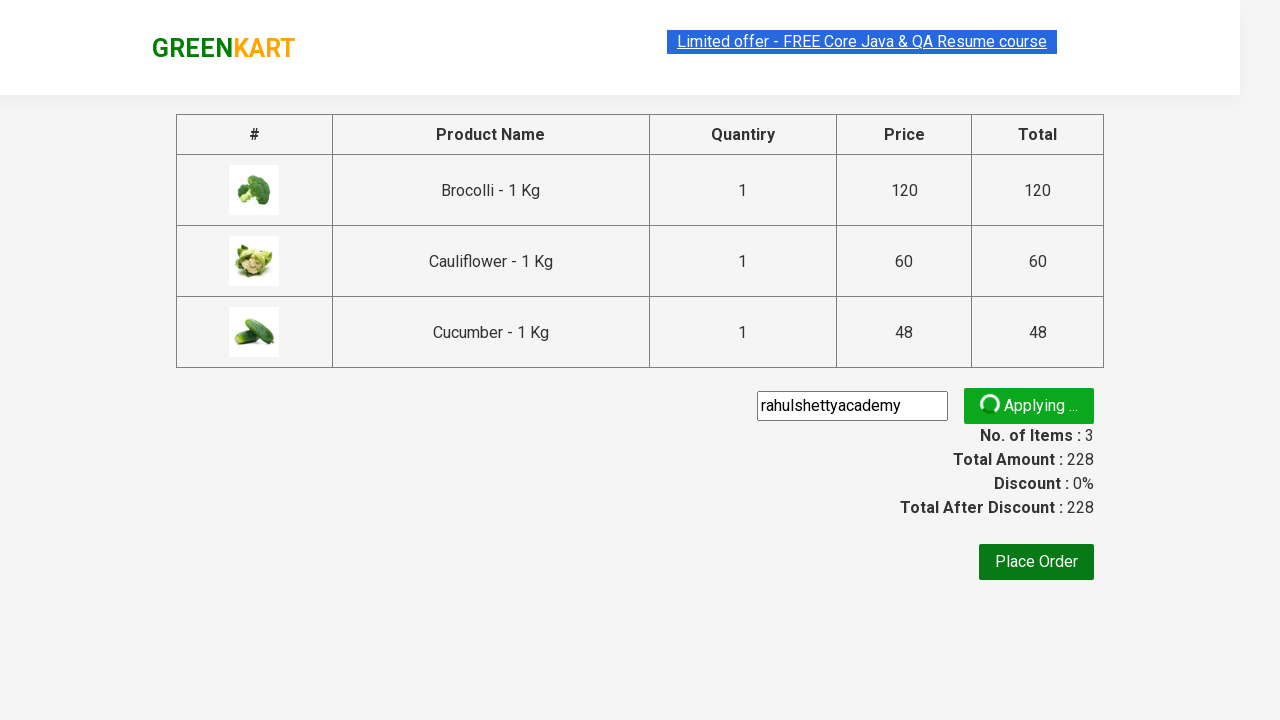

Promo code successfully applied
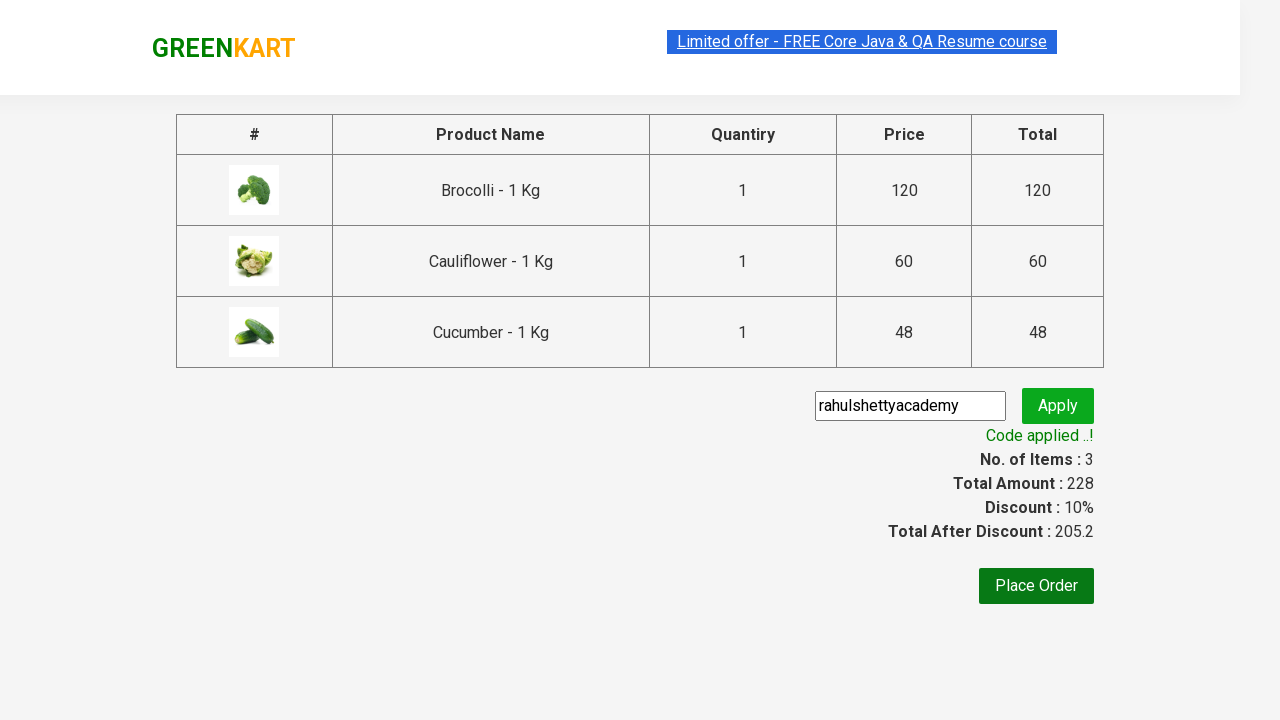

Retrieved price after discount: 205.2
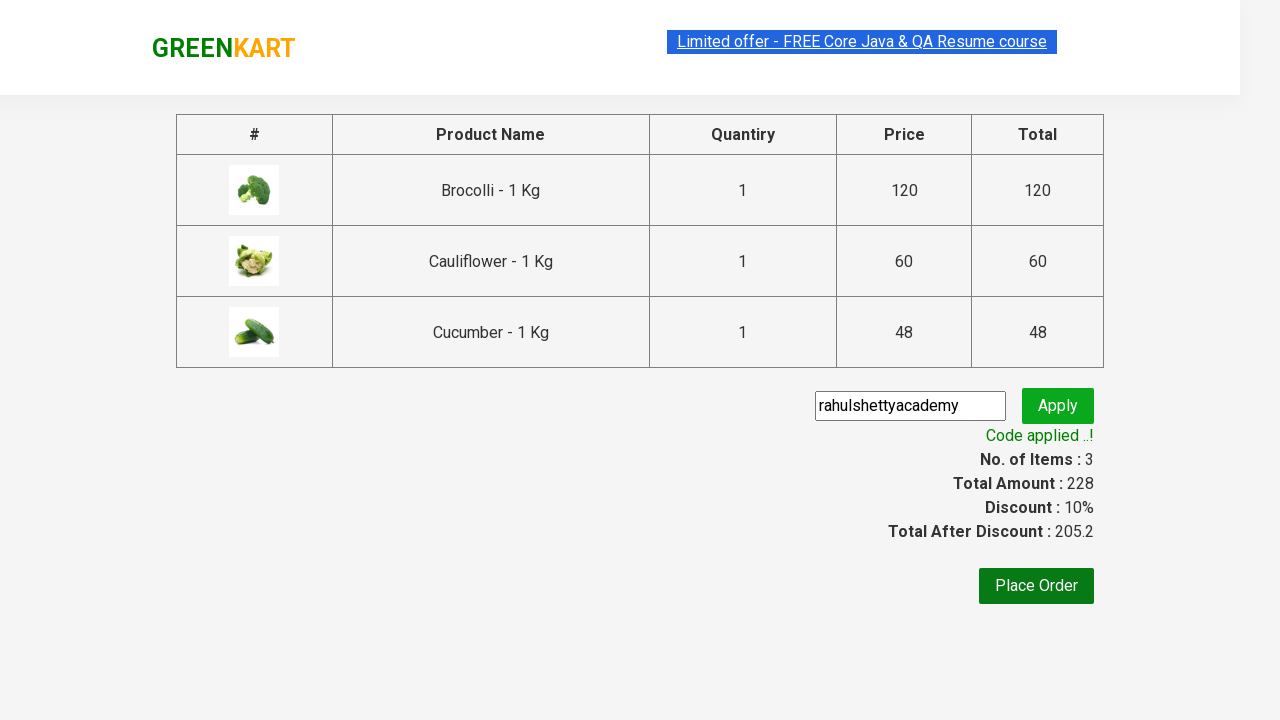

Retrieved total amount: 228 
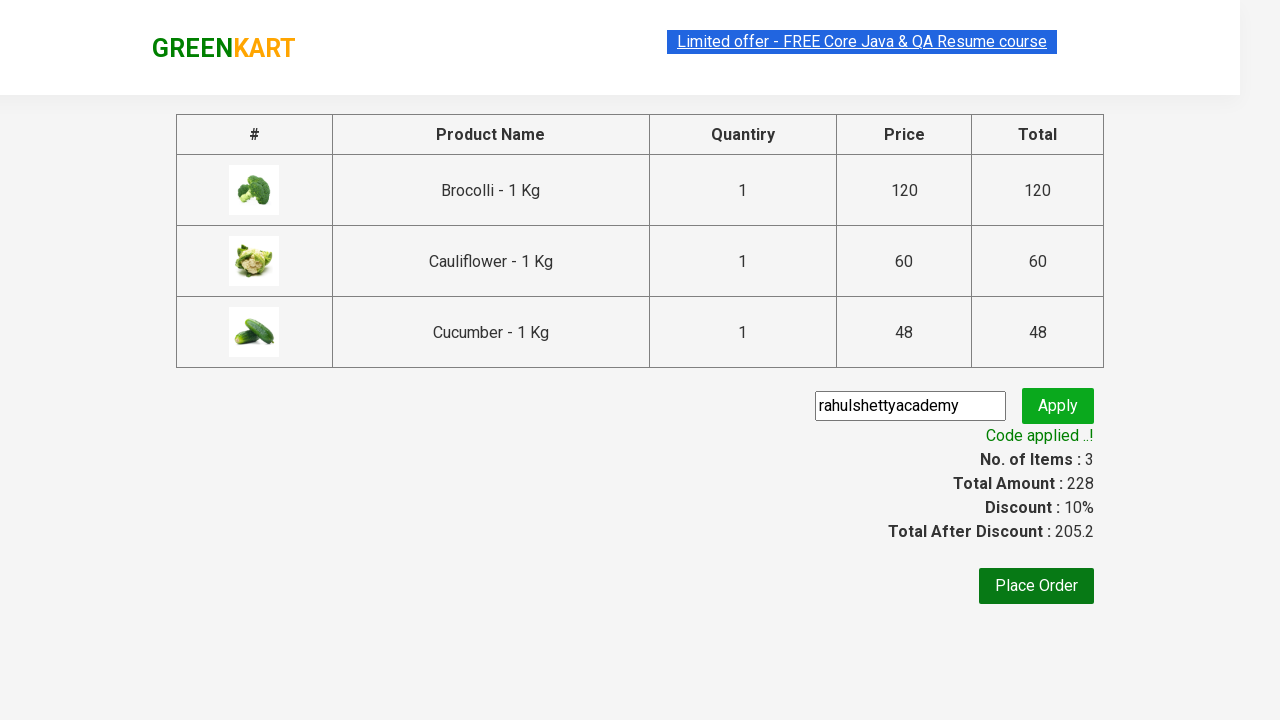

Located all products in cart table
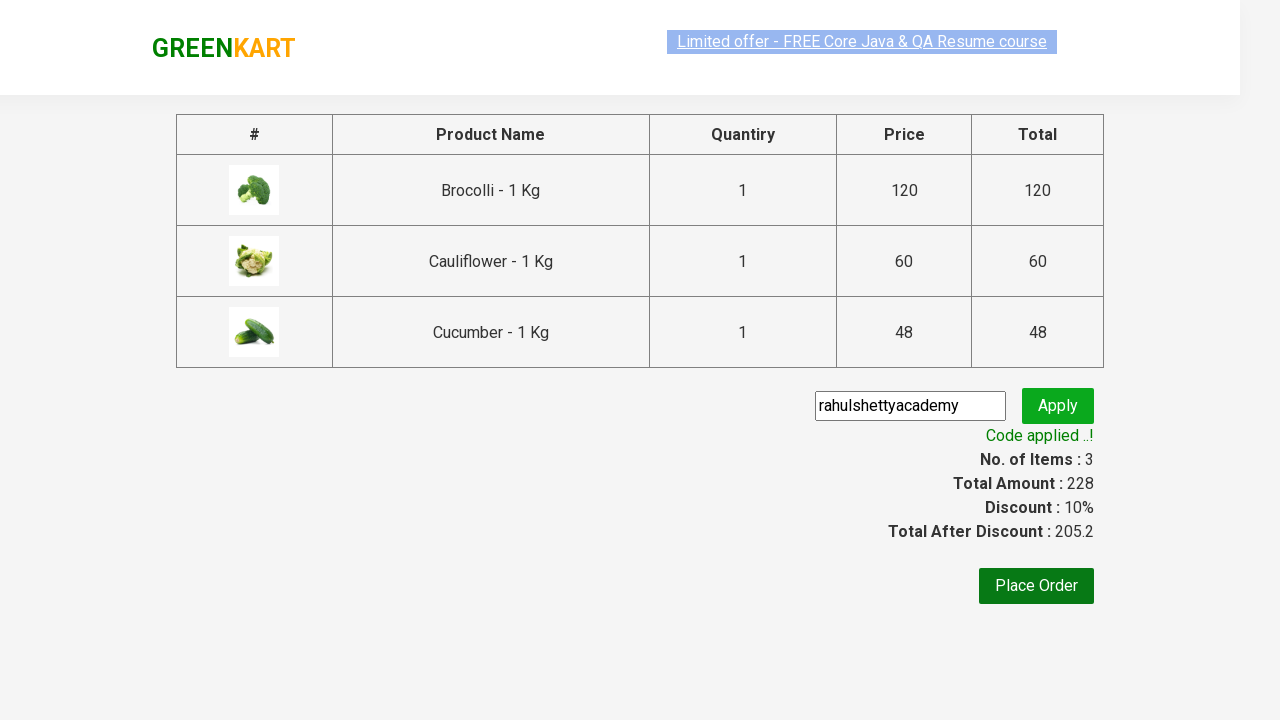

Extracted cart product names: ['Brocolli - 1 Kg', 'Cauliflower - 1 Kg', 'Cucumber - 1 Kg']
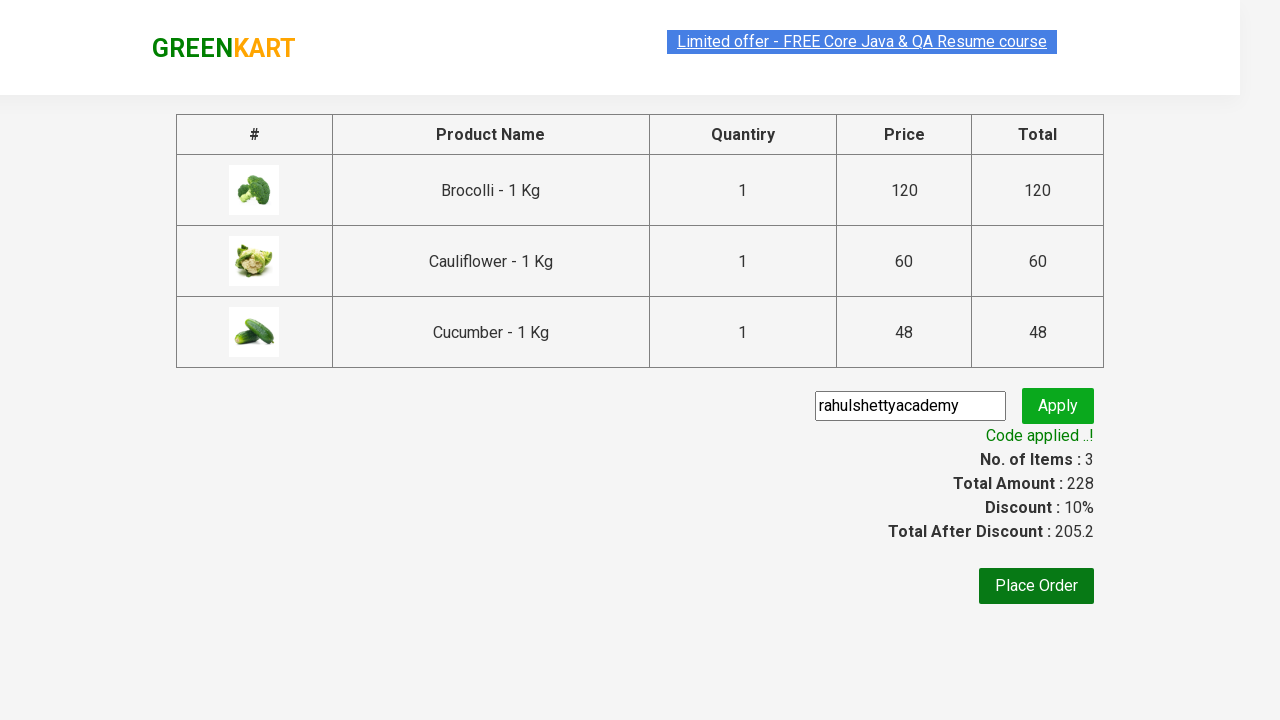

Located all individual product amounts in cart
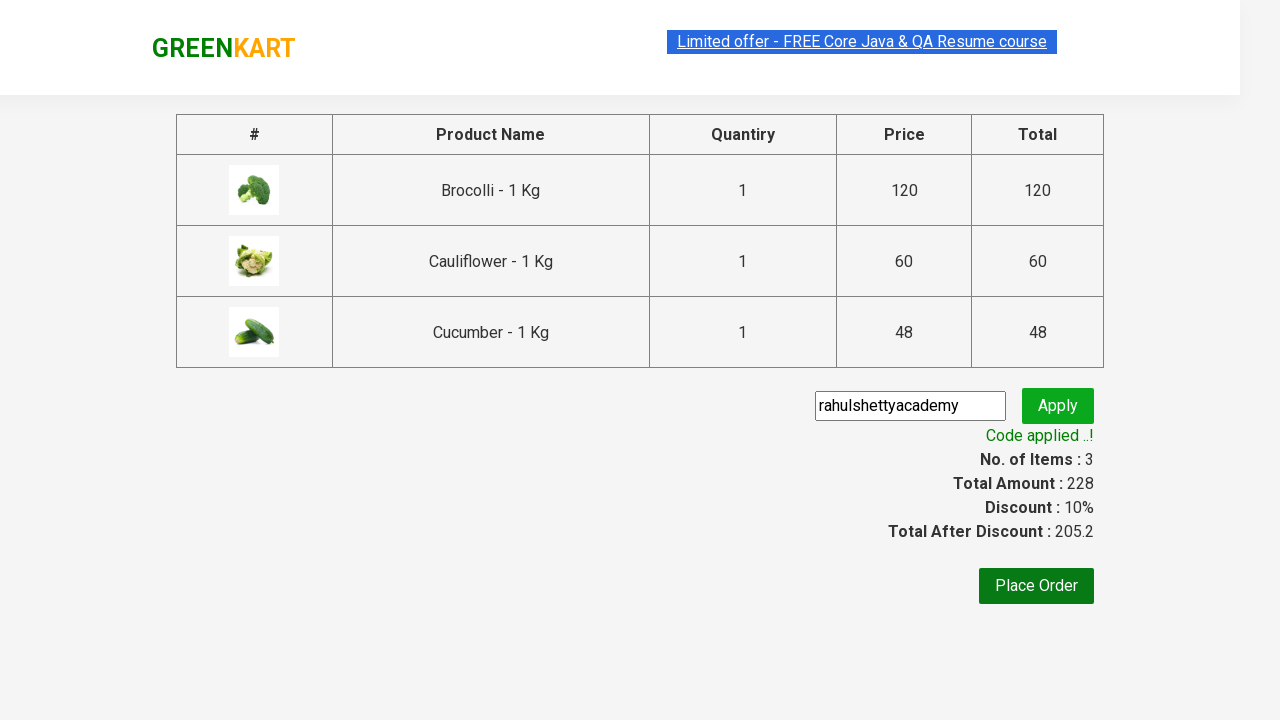

Calculated sum of individual amounts: 228
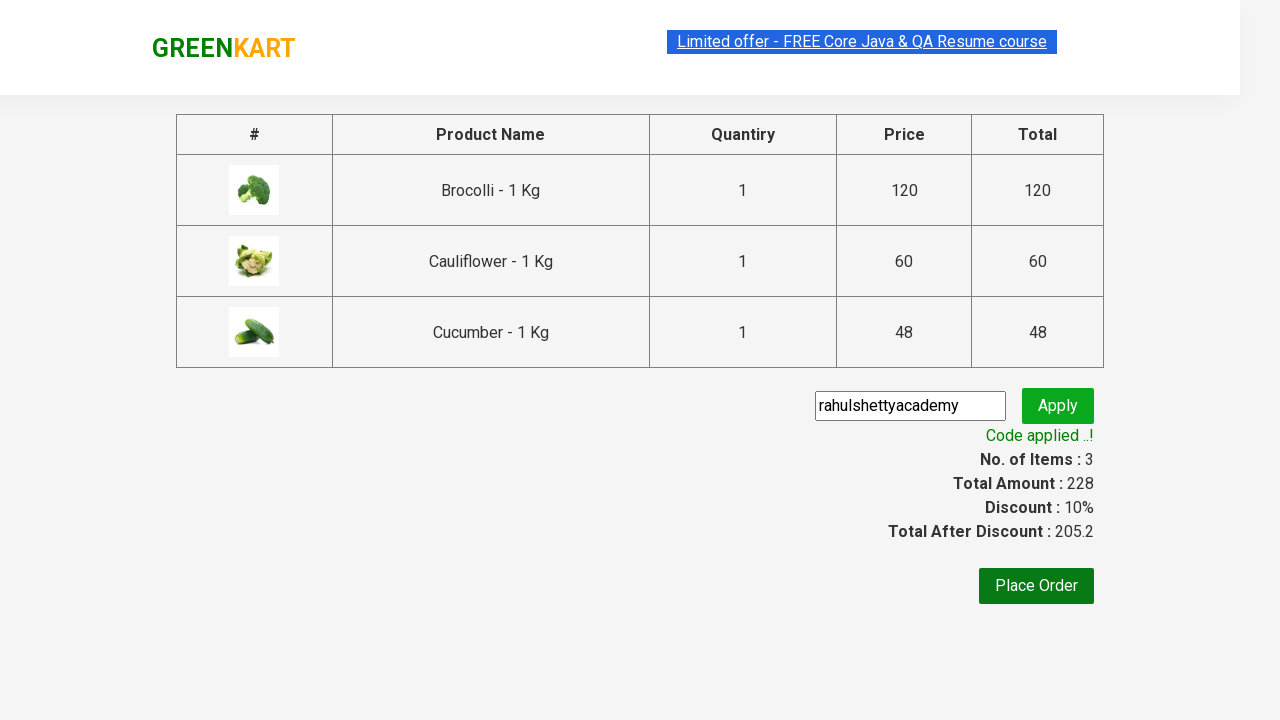

Verified sum of amounts (228) equals total amount (228 )
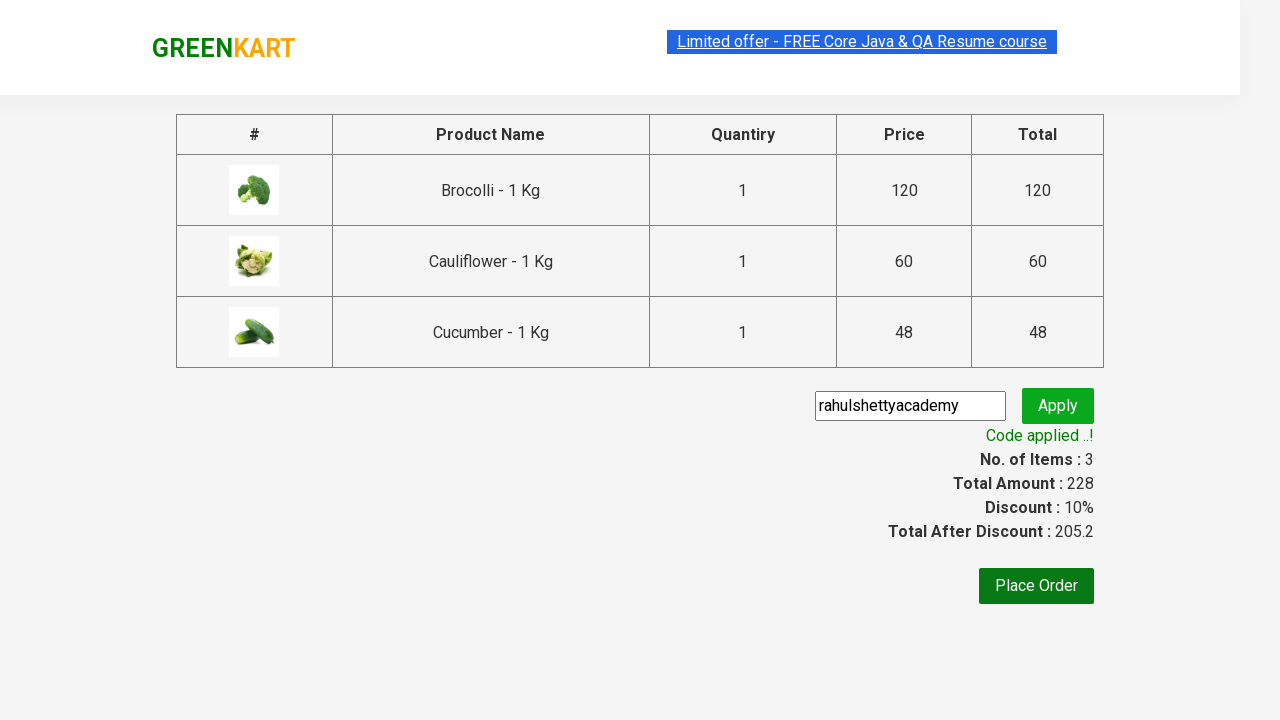

Verified products in cart match products added to cart
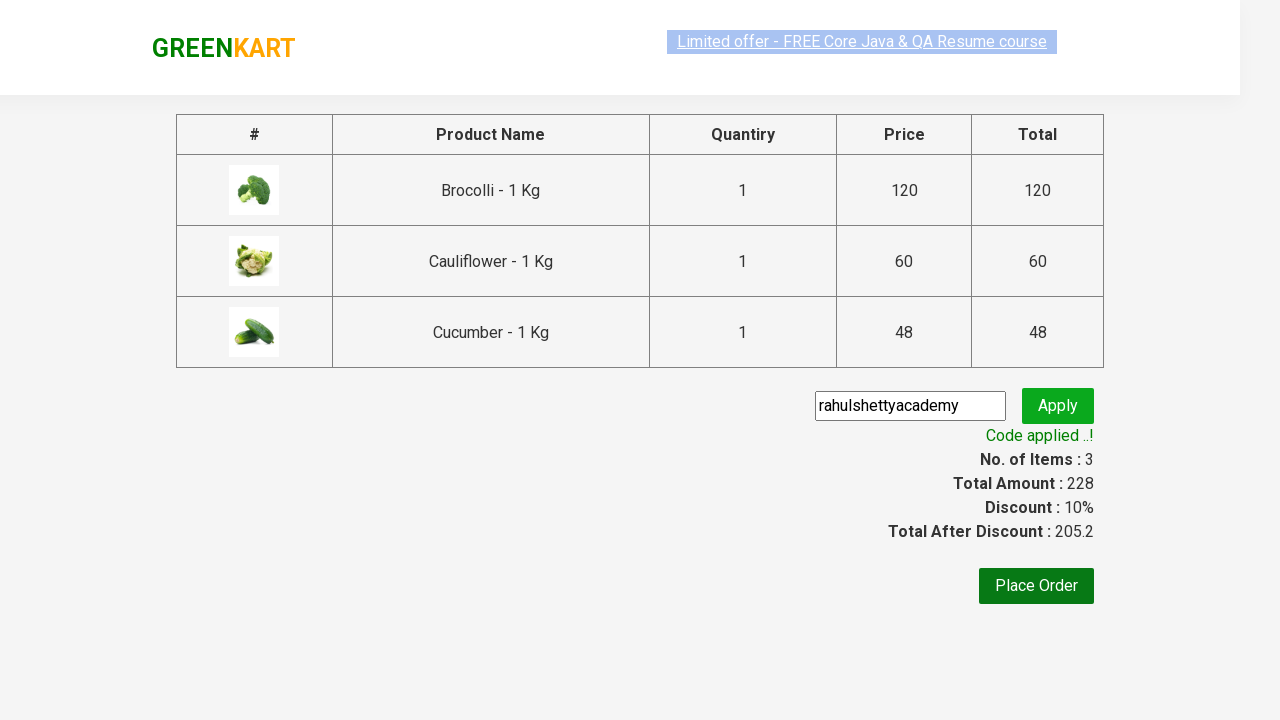

Verified discount was applied (before: 228, after: 205.2)
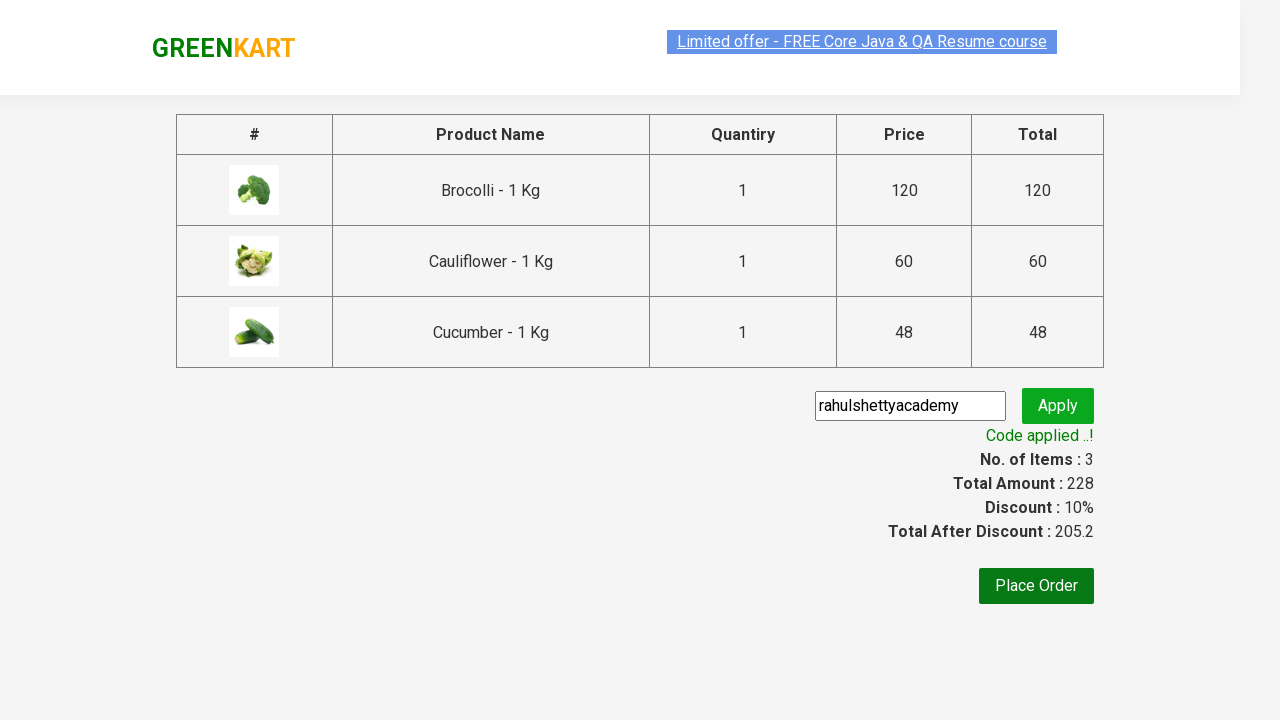

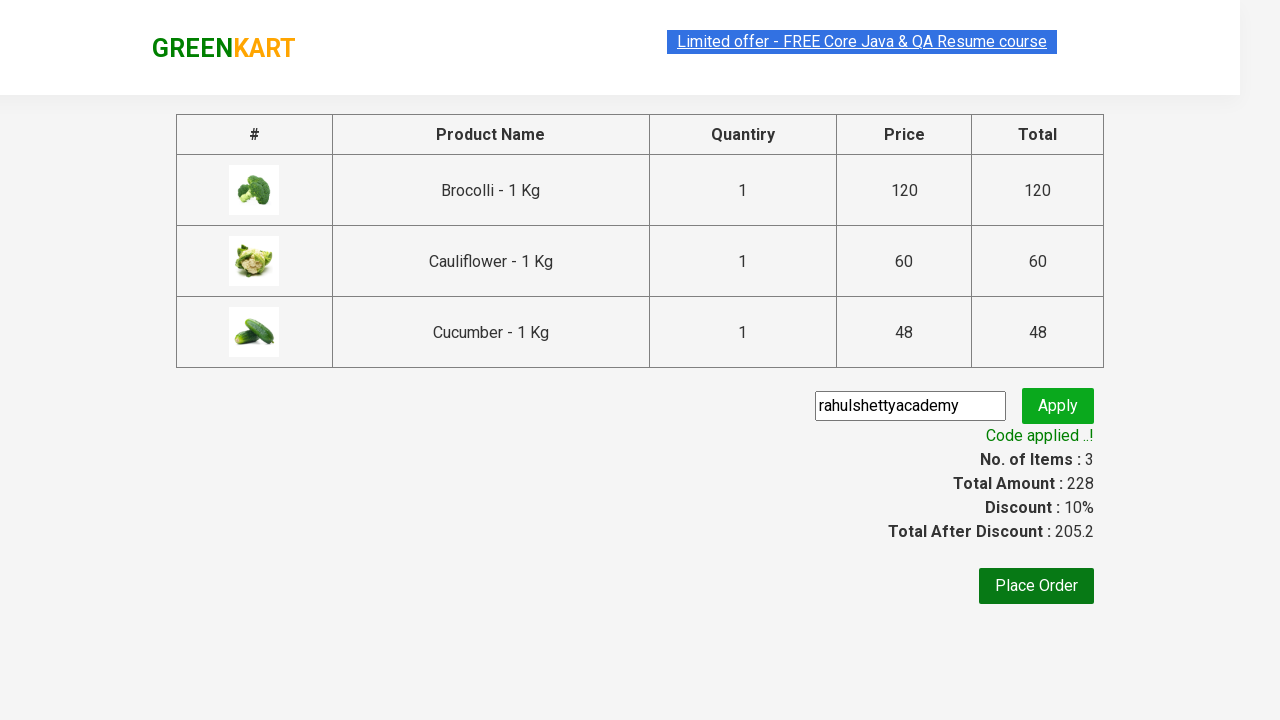